Tests the search functionality on an OpenCart store by searching for a product and verifying the search results page title matches the searched product.

Starting URL: https://awesomeqa.com/ui/index.php?route=common/home

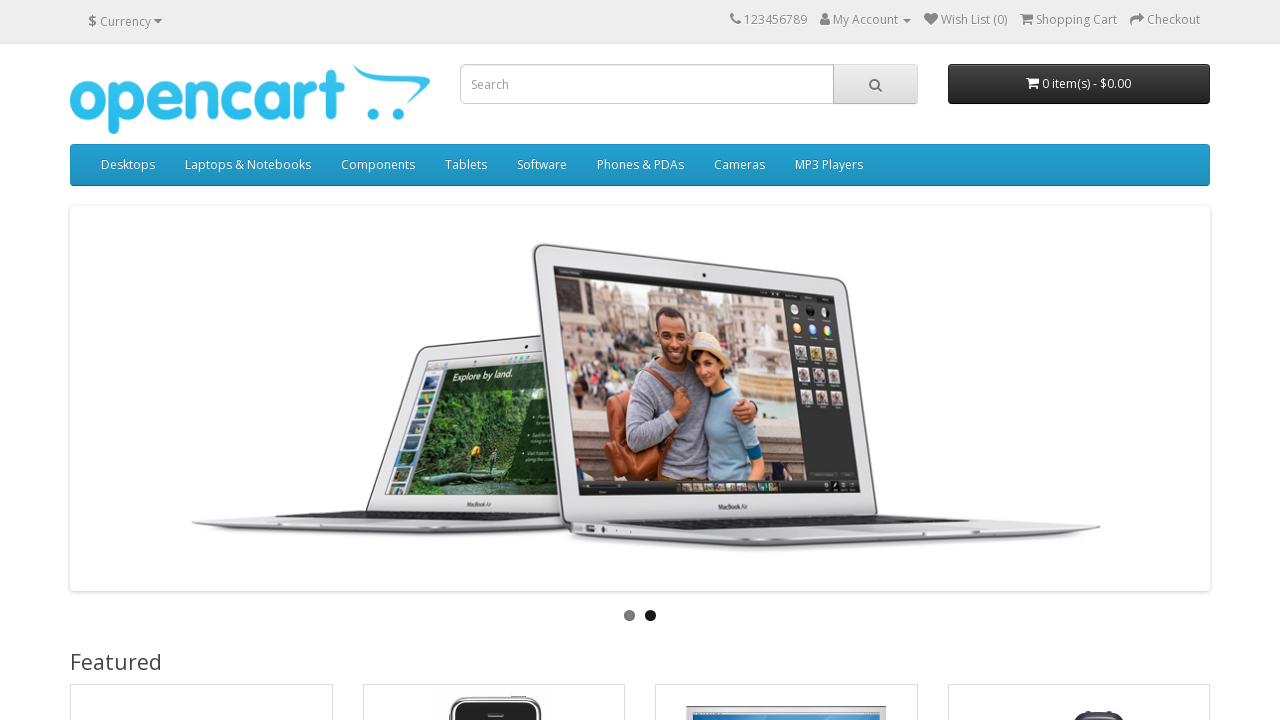

Filled search field with 'Laptop' on input[name='search']
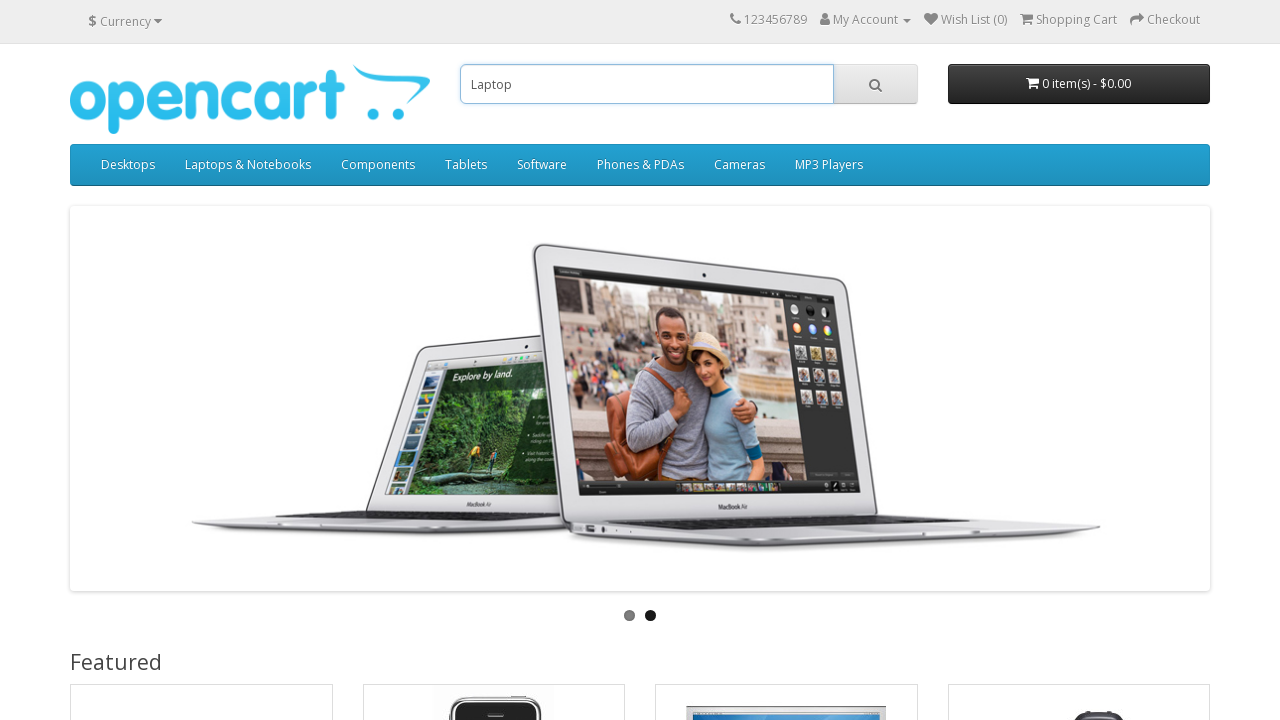

Pressed Enter to submit search
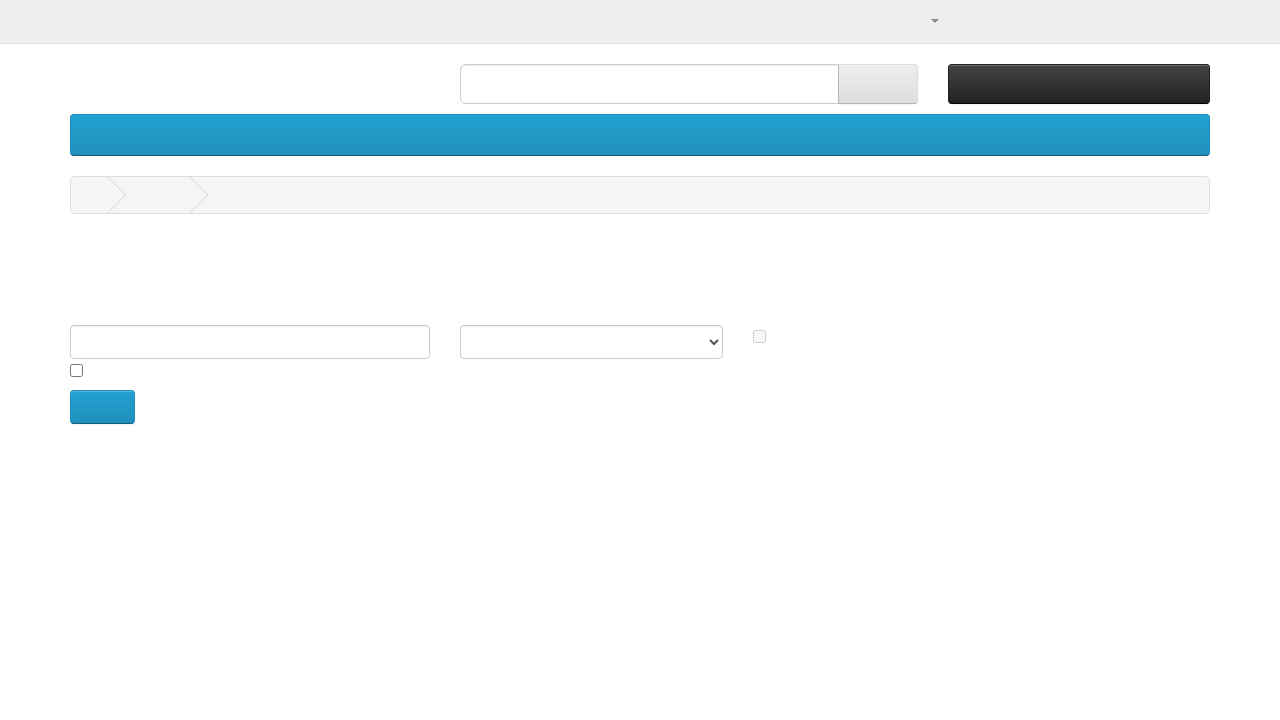

Search results page loaded with title 'Search - Laptop'
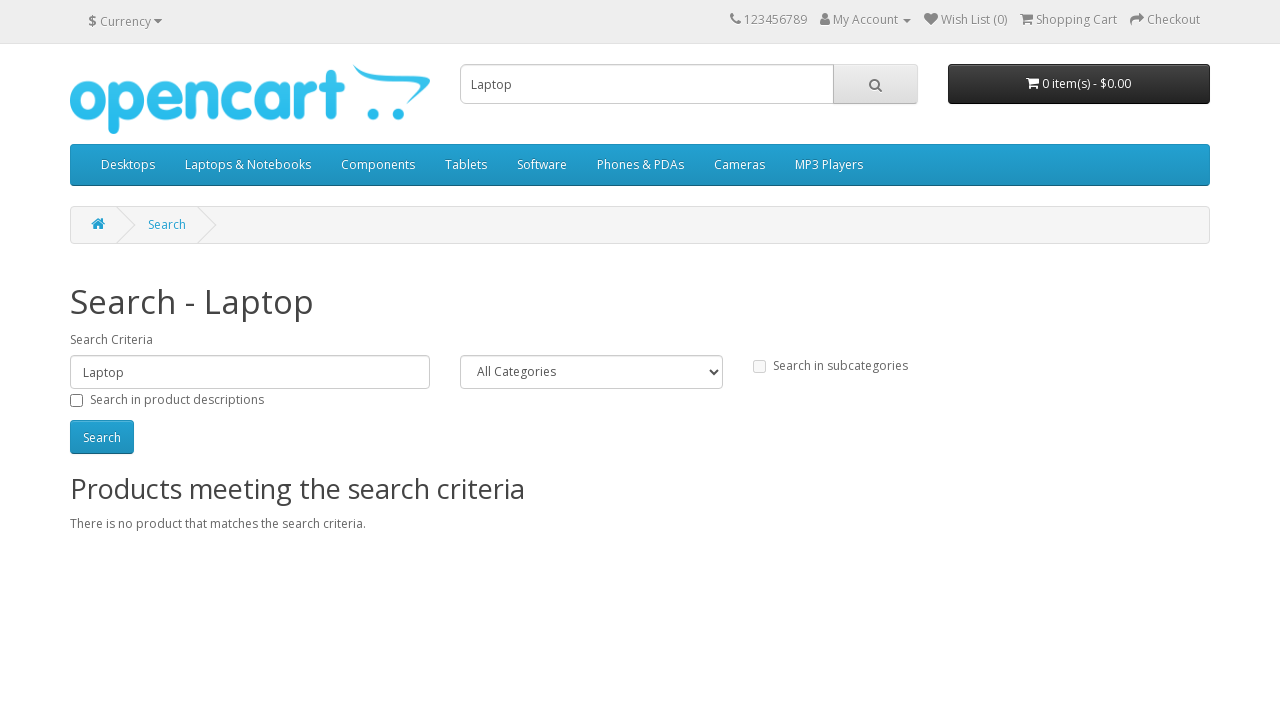

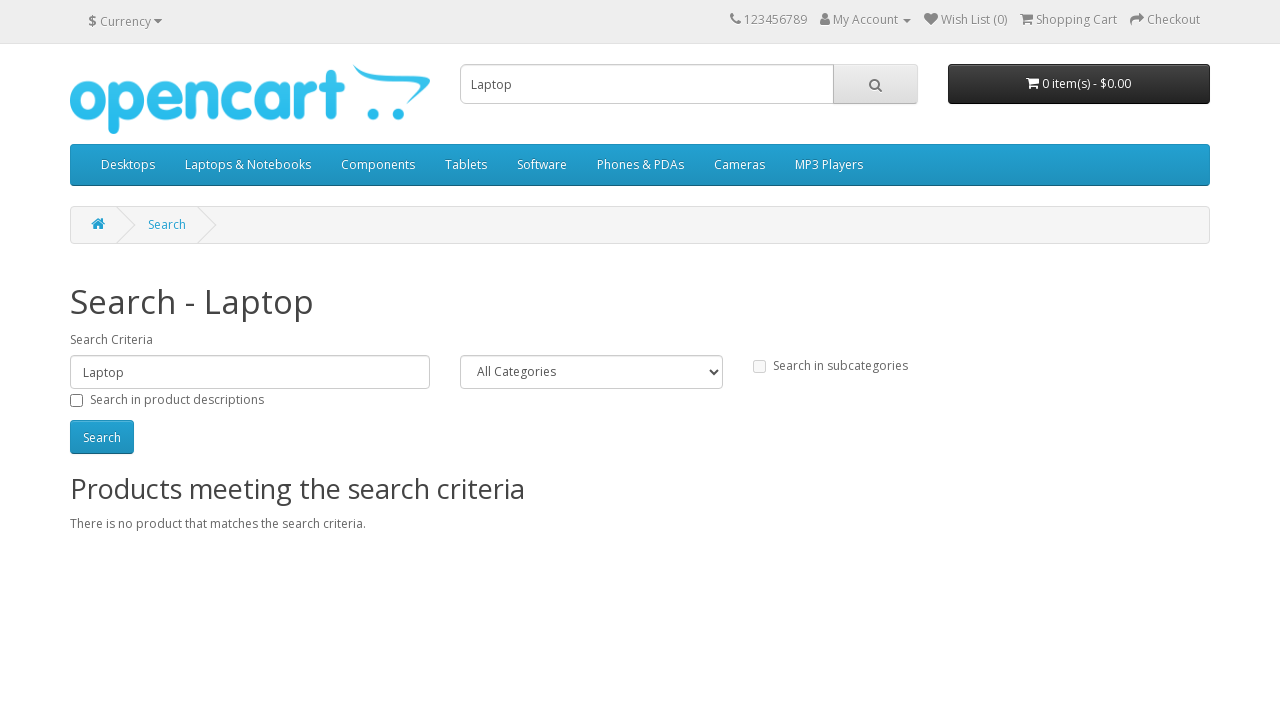